Tests multiple selection dropdown by selecting multiple months from the dropdown list

Starting URL: http://multiple-select.wenzhixin.net.cn/examples#basic.html

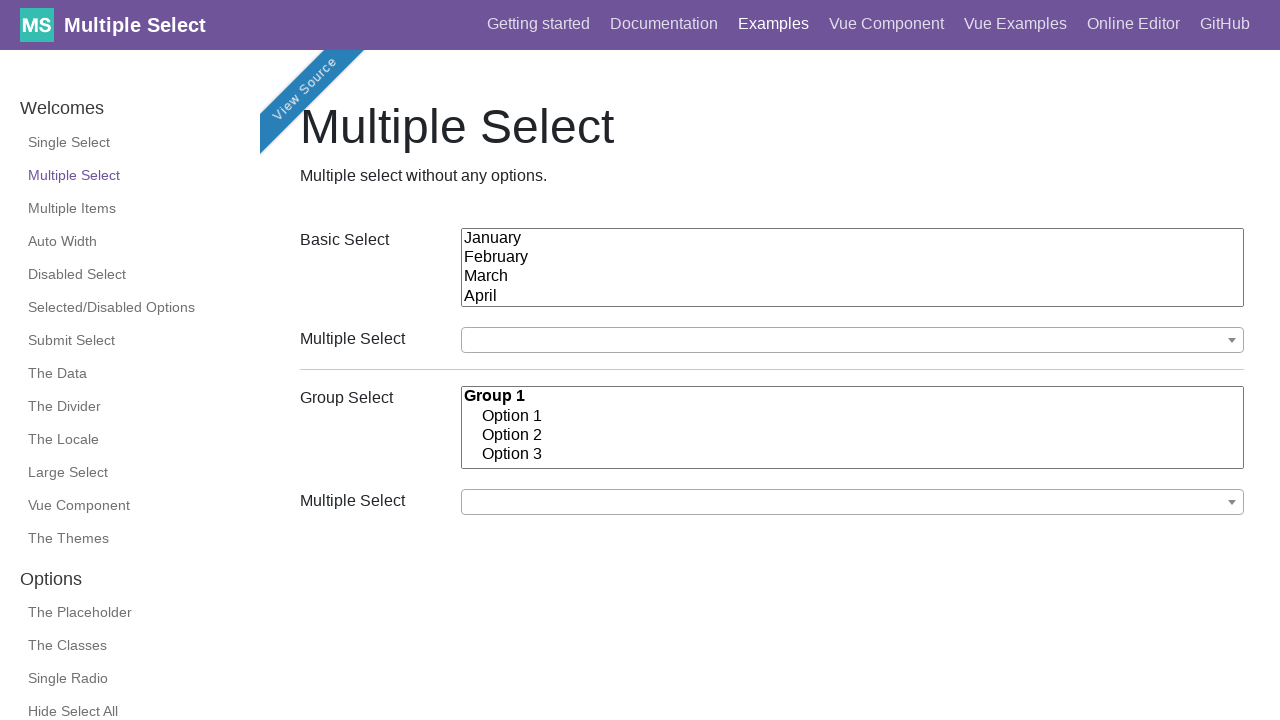

Located iframe containing the dropdown
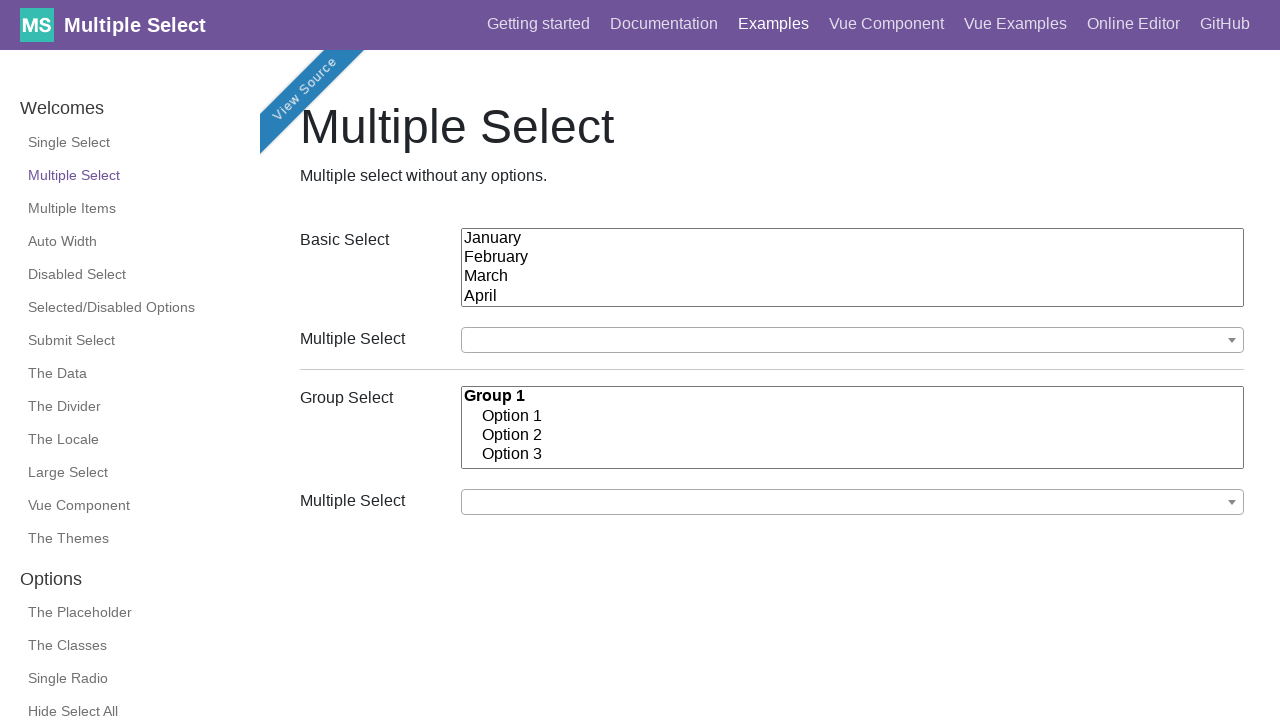

Clicked on dropdown to expand at (853, 340) on xpath=//div[@class='container mainContainer']//iframe >> internal:control=enter-
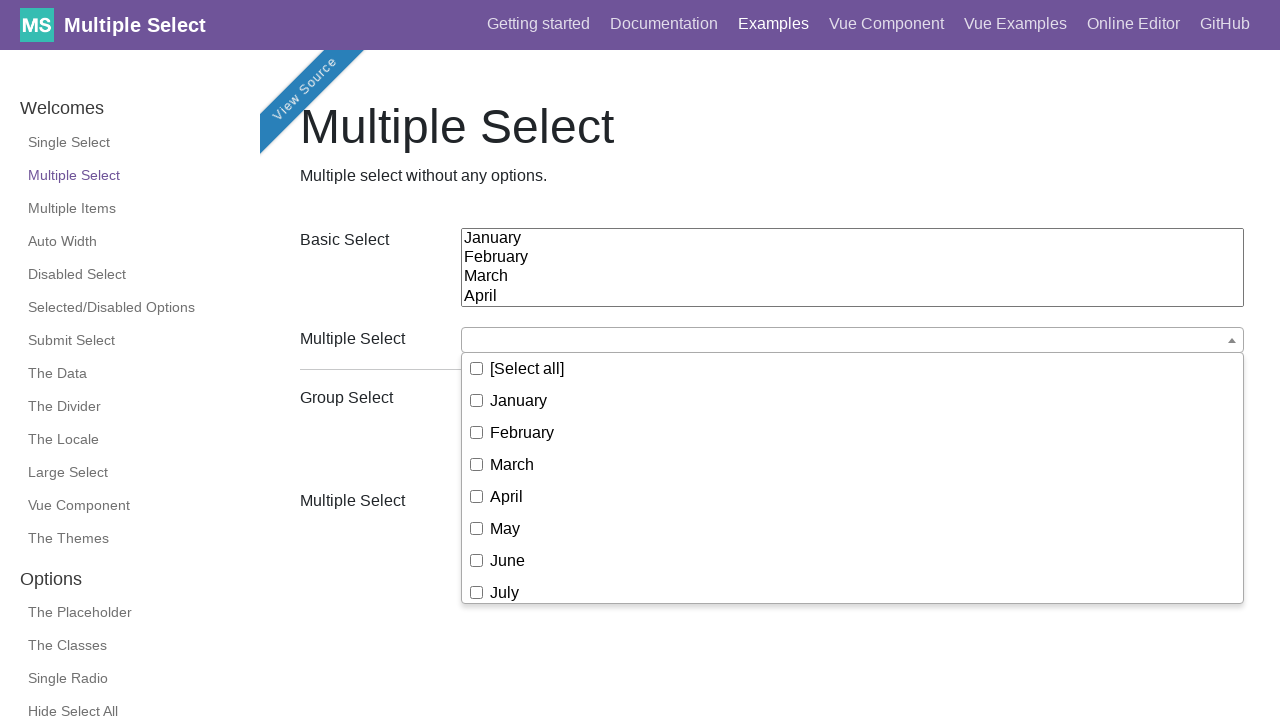

Dropdown items became visible
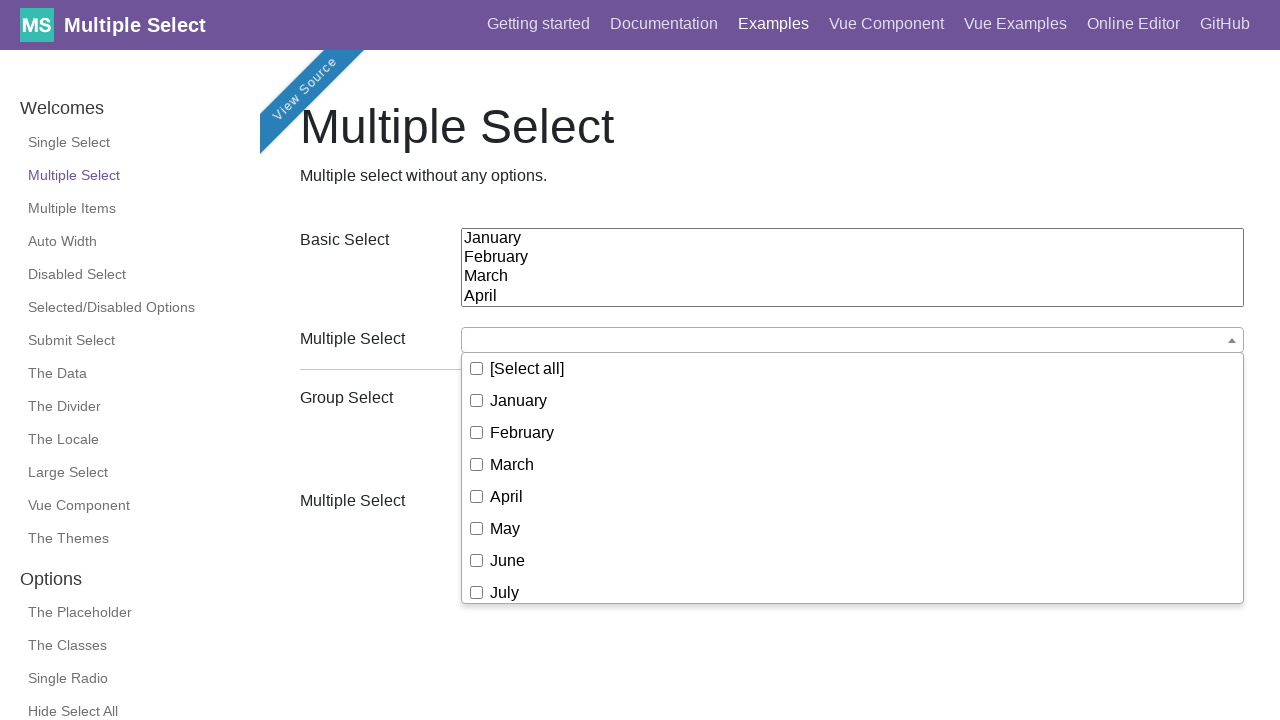

Retrieved all dropdown items
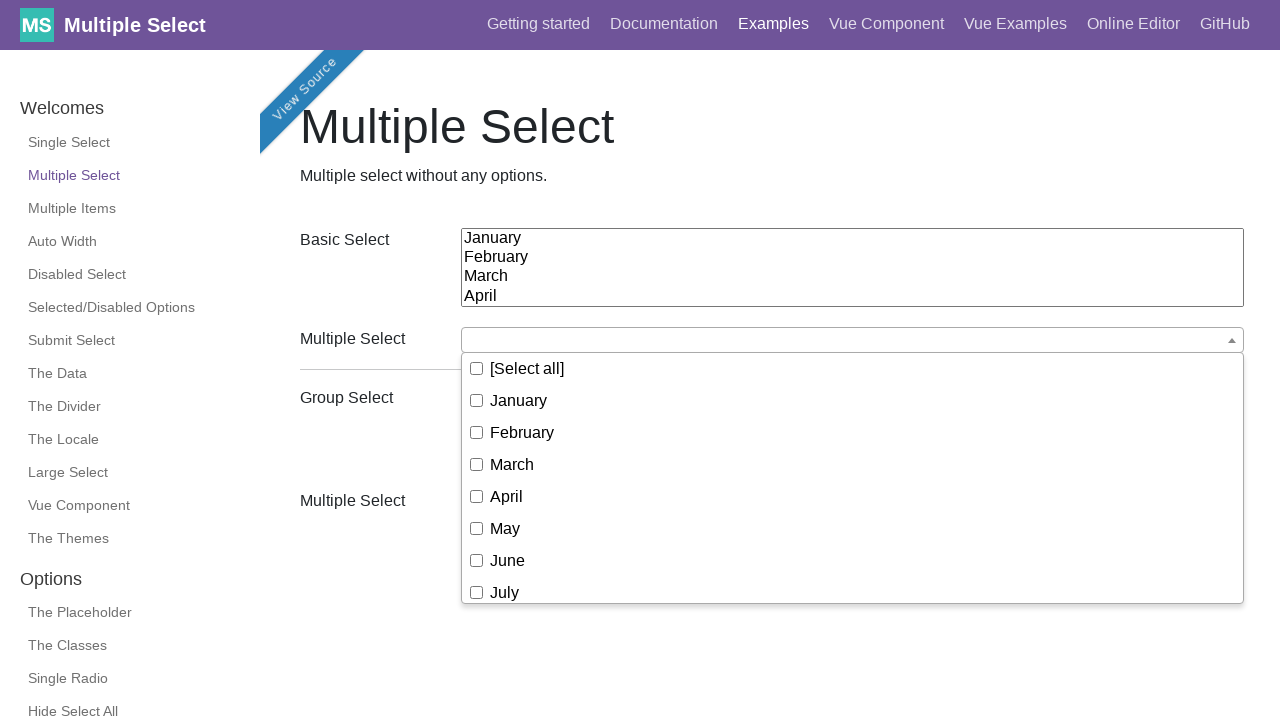

Selected 'January' from dropdown at (519, 400) on xpath=//div[@class='container mainContainer']//iframe >> internal:control=enter-
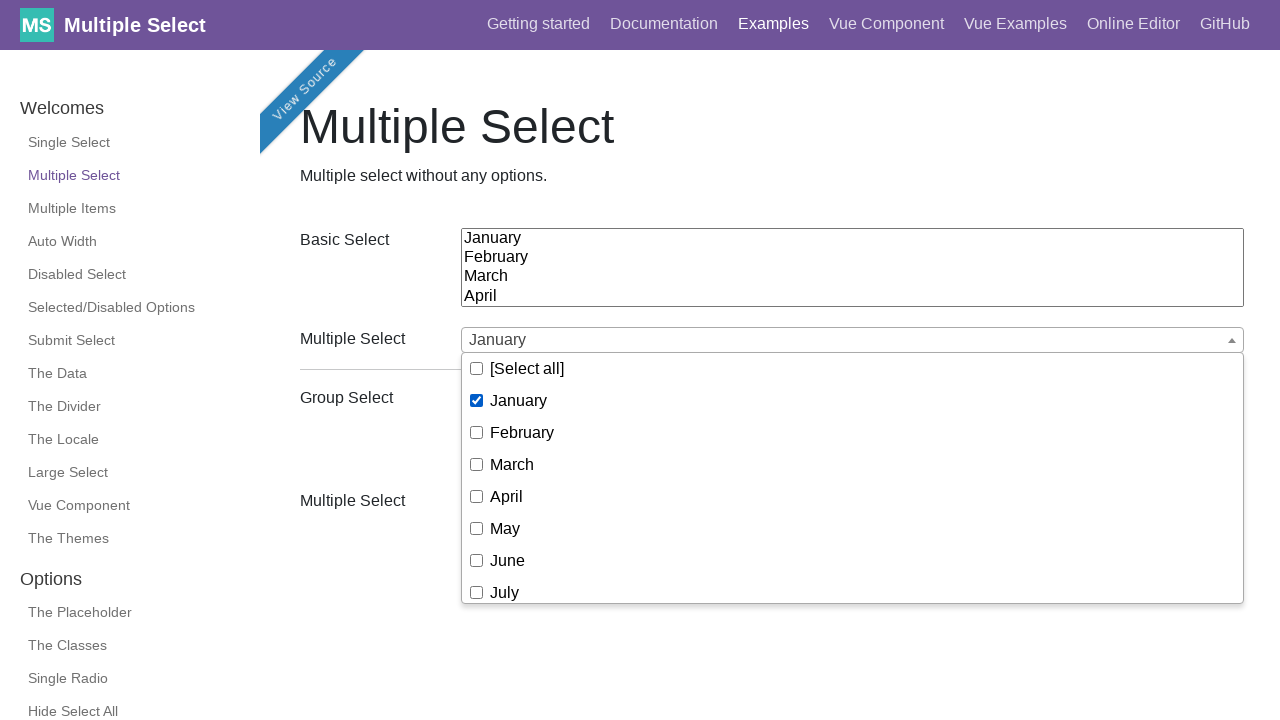

Selected 'April' from dropdown at (507, 496) on xpath=//div[@class='container mainContainer']//iframe >> internal:control=enter-
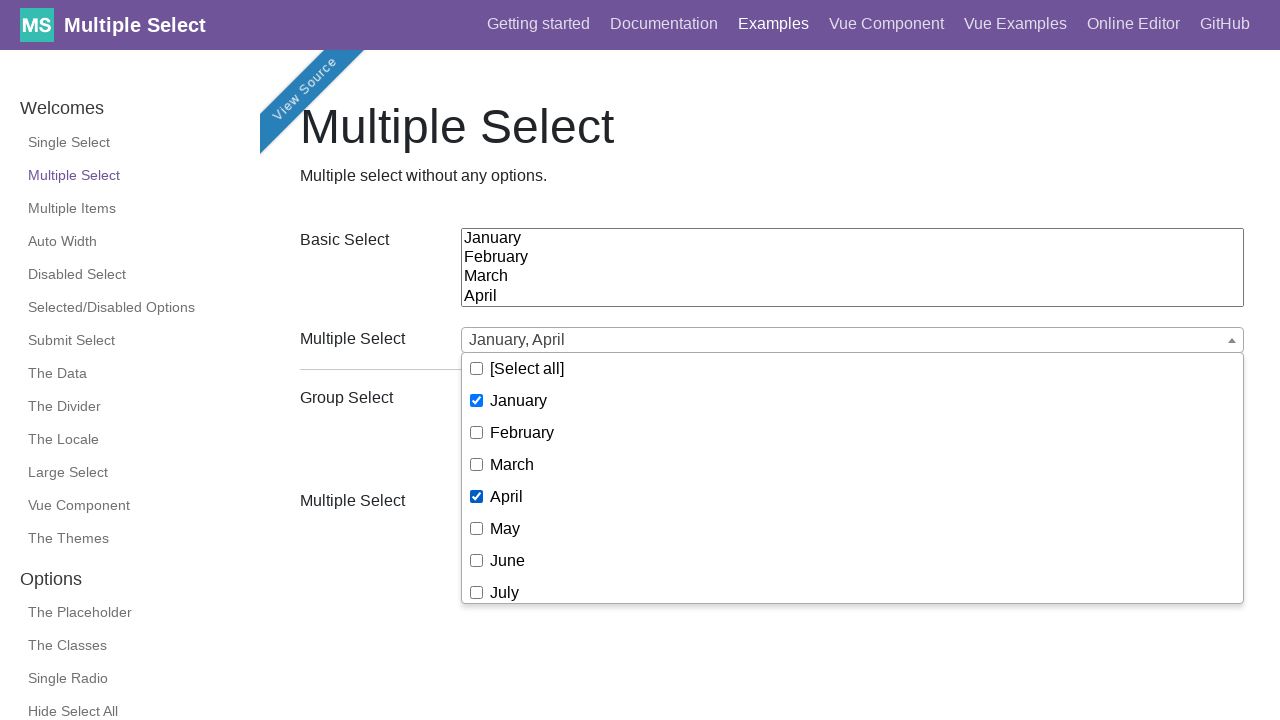

Selected 'October' from dropdown at (518, 522) on xpath=//div[@class='container mainContainer']//iframe >> internal:control=enter-
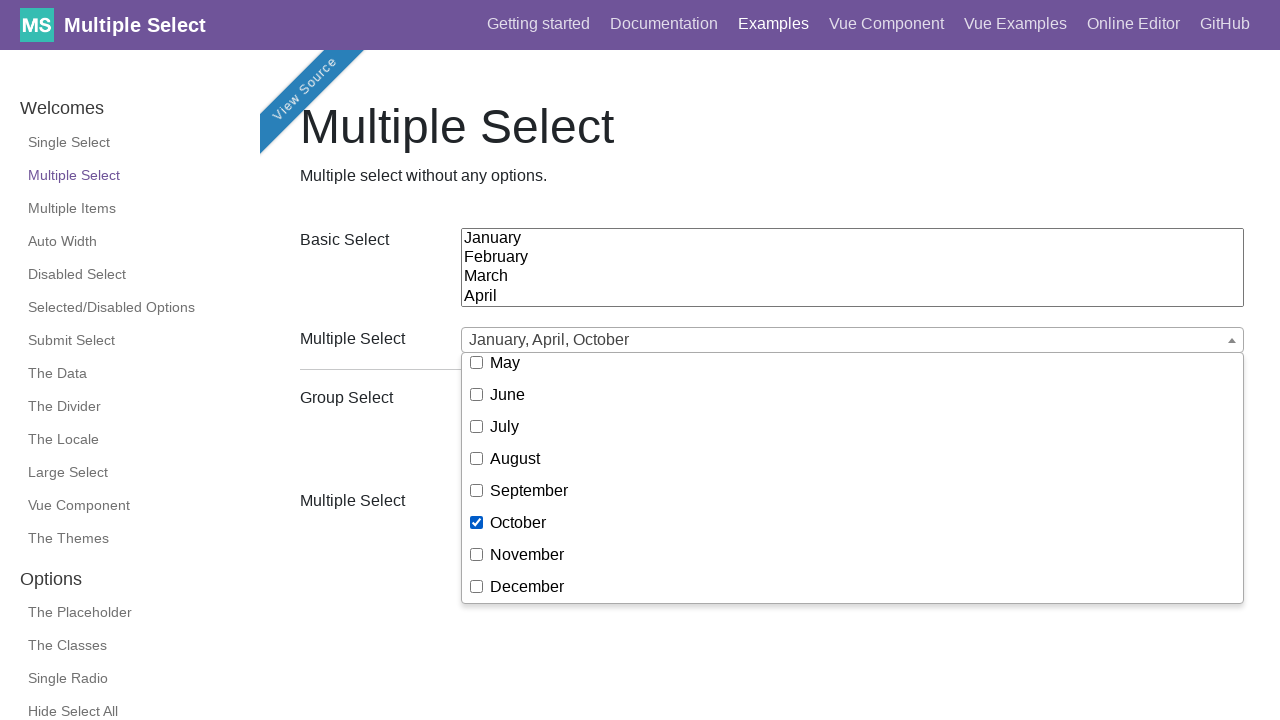

Selected 'December' from dropdown at (527, 586) on xpath=//div[@class='container mainContainer']//iframe >> internal:control=enter-
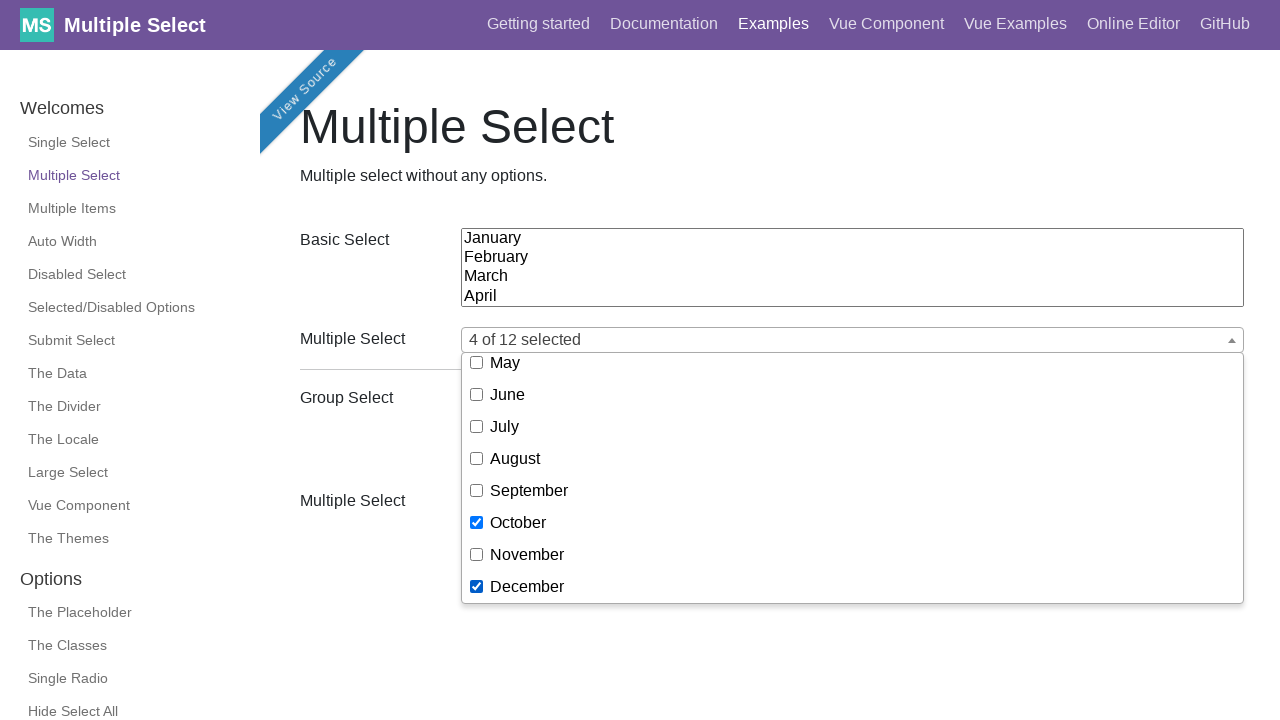

Retrieved selected text from dropdown button
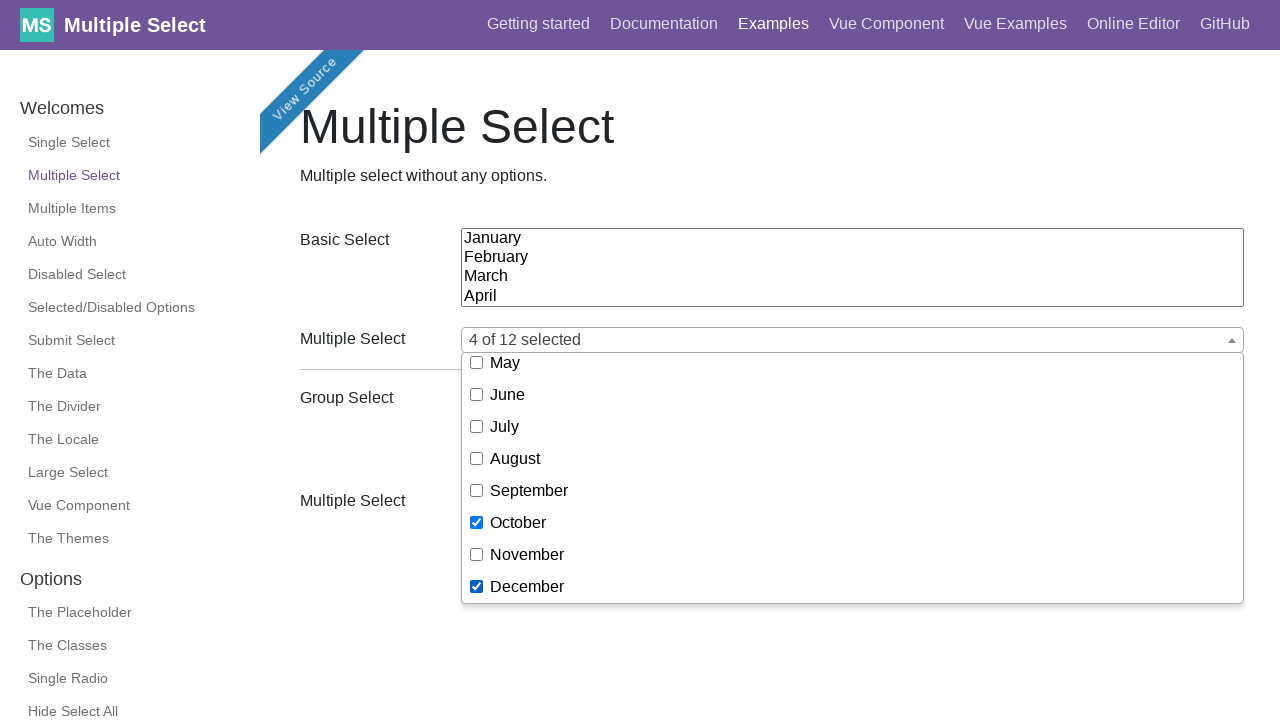

Verified selection count: 4 of 12 selected
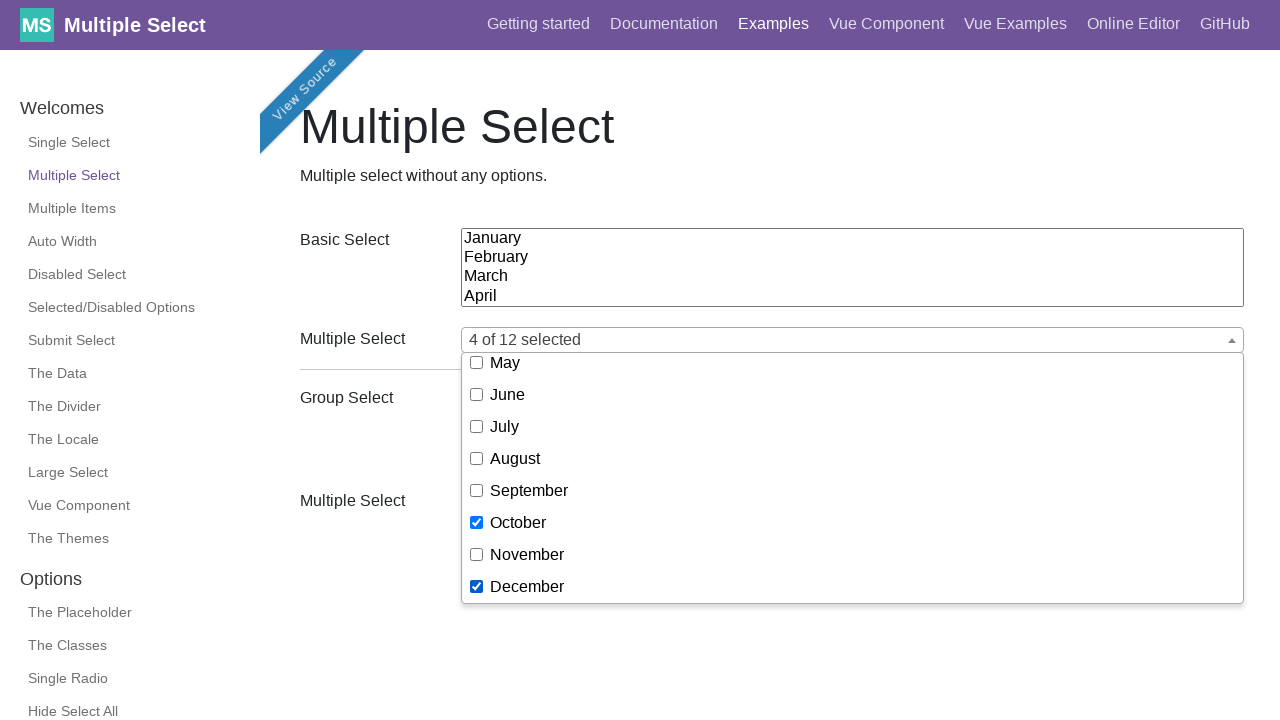

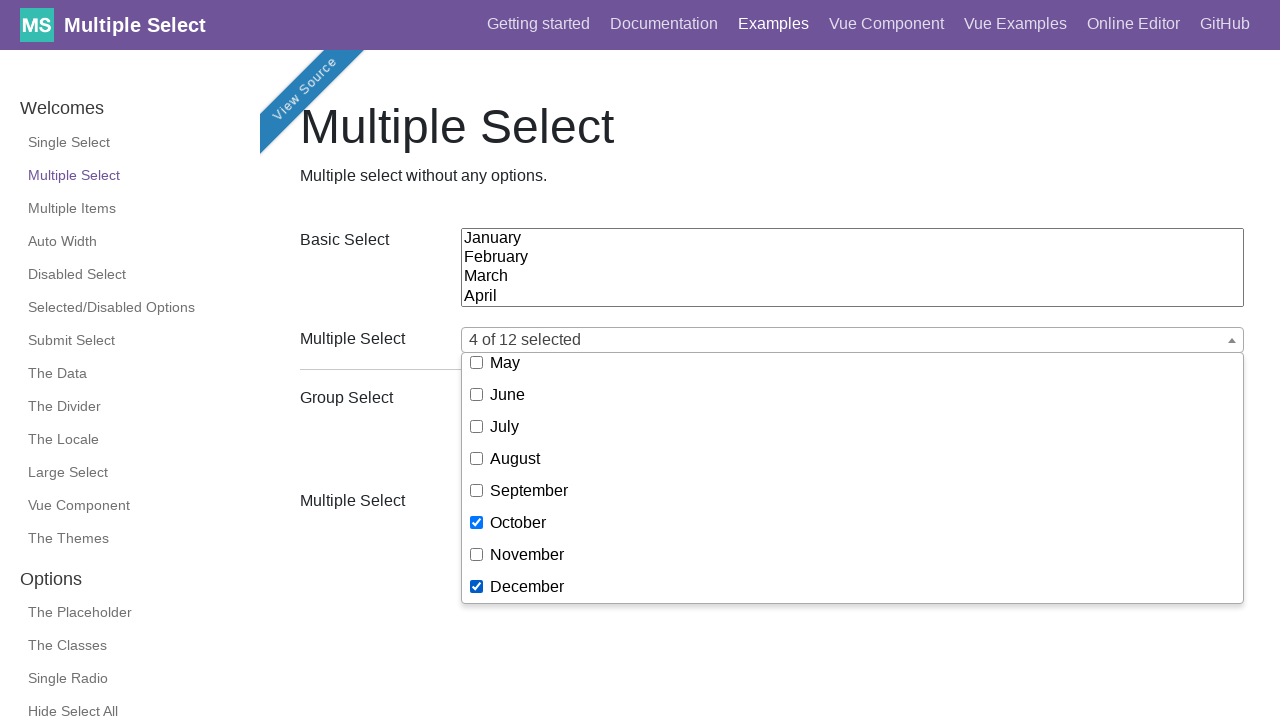